Tests e-commerce functionality by searching for specific products (Brocolli and Cucumber) and adding them to cart

Starting URL: https://rahulshettyacademy.com/seleniumPractise/

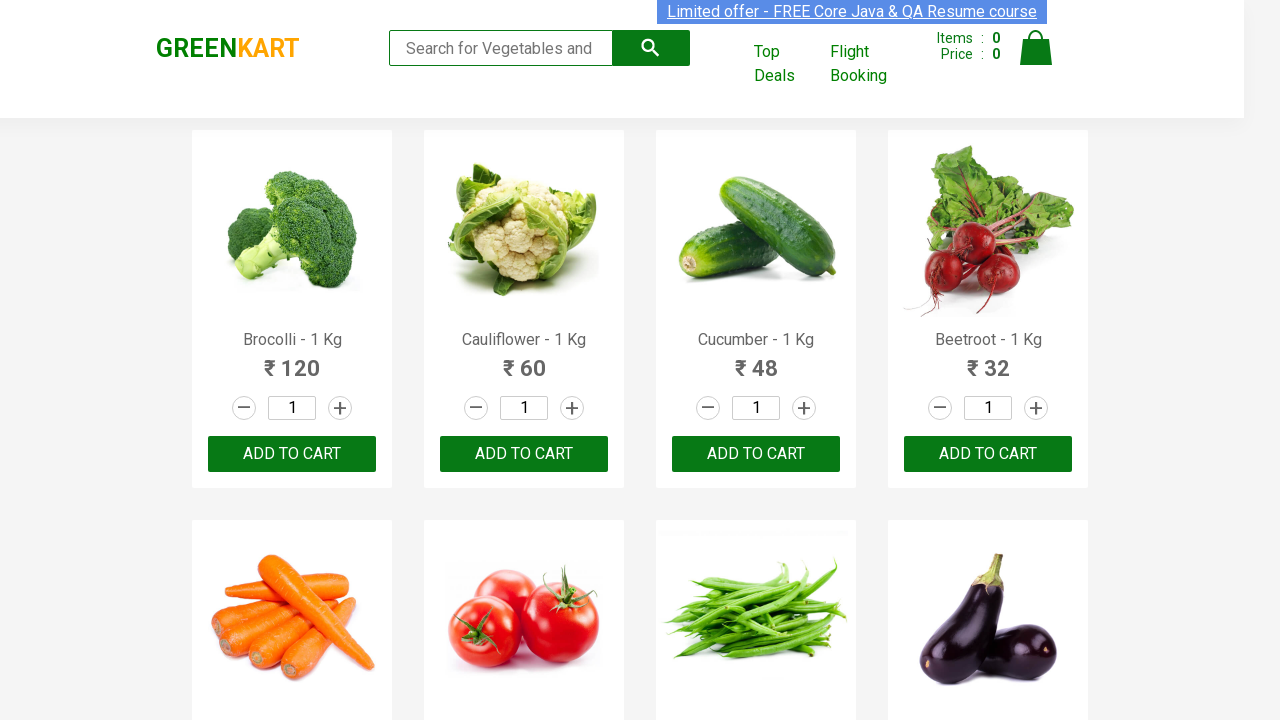

Retrieved all product names from the page
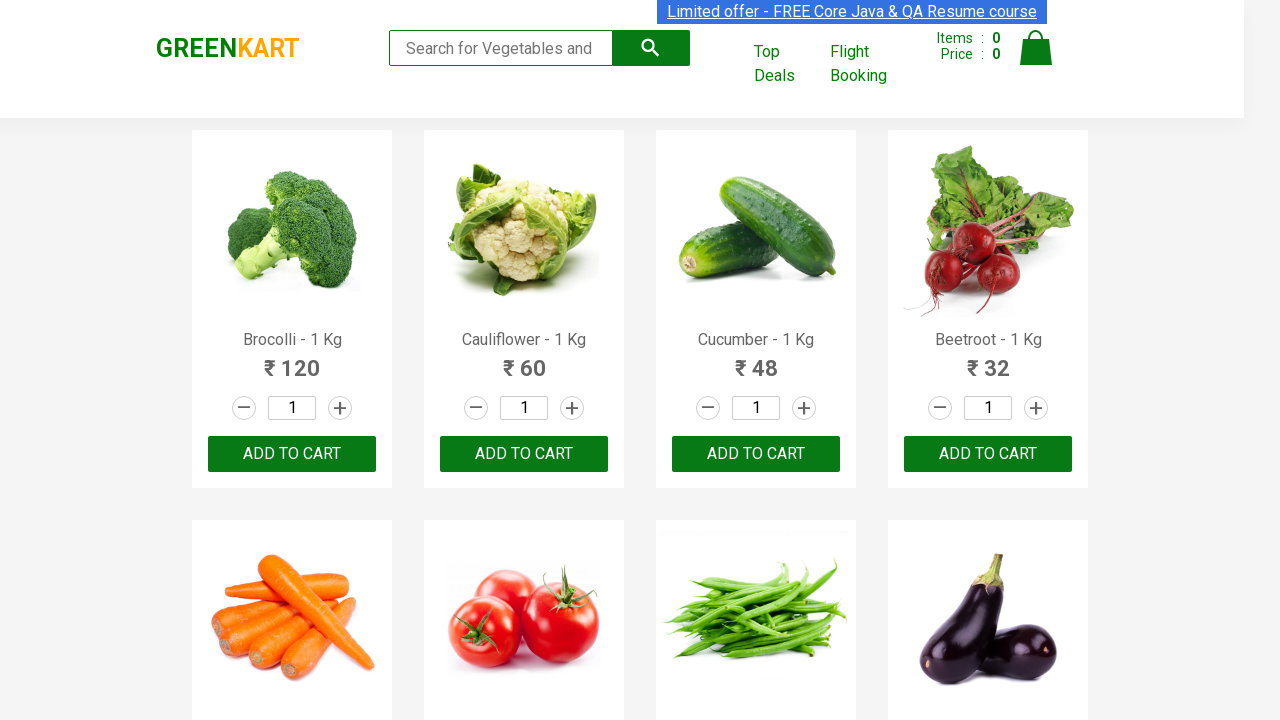

Defined list of items to add to cart: Brocolli and Cucumber
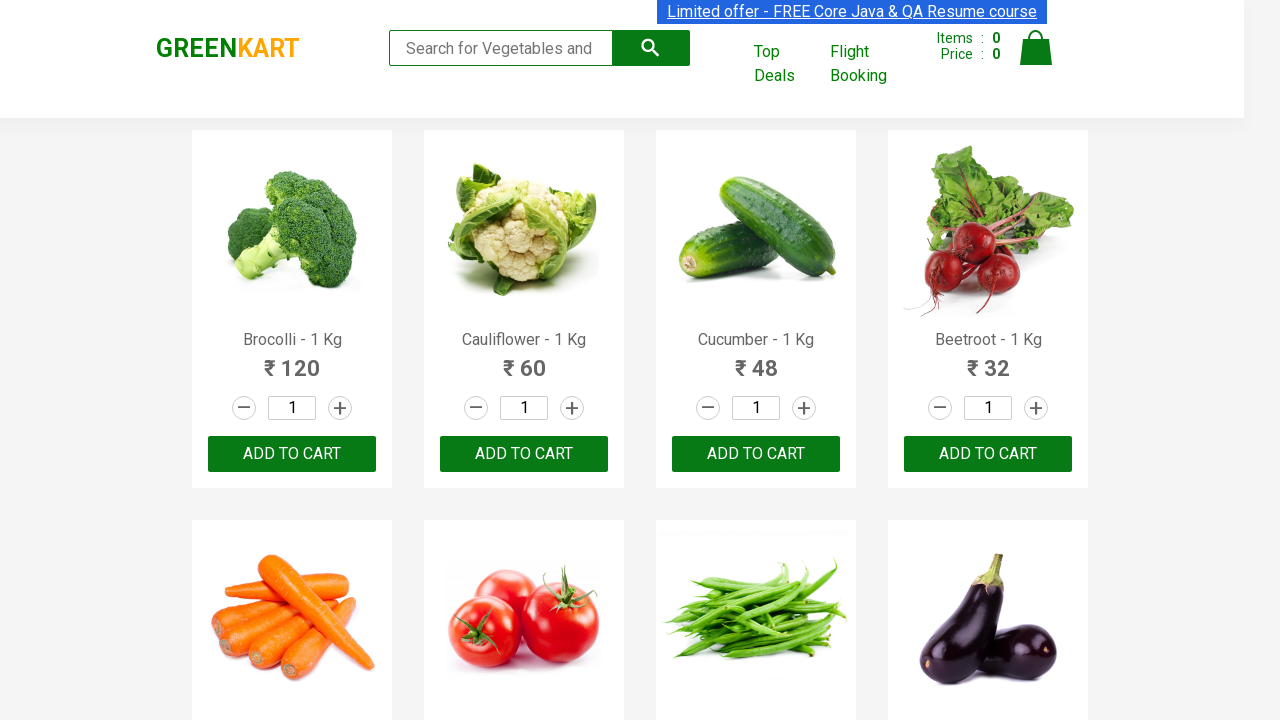

Clicked 'Add to cart' button for Brocolli at (292, 454) on div.product-action > button >> nth=0
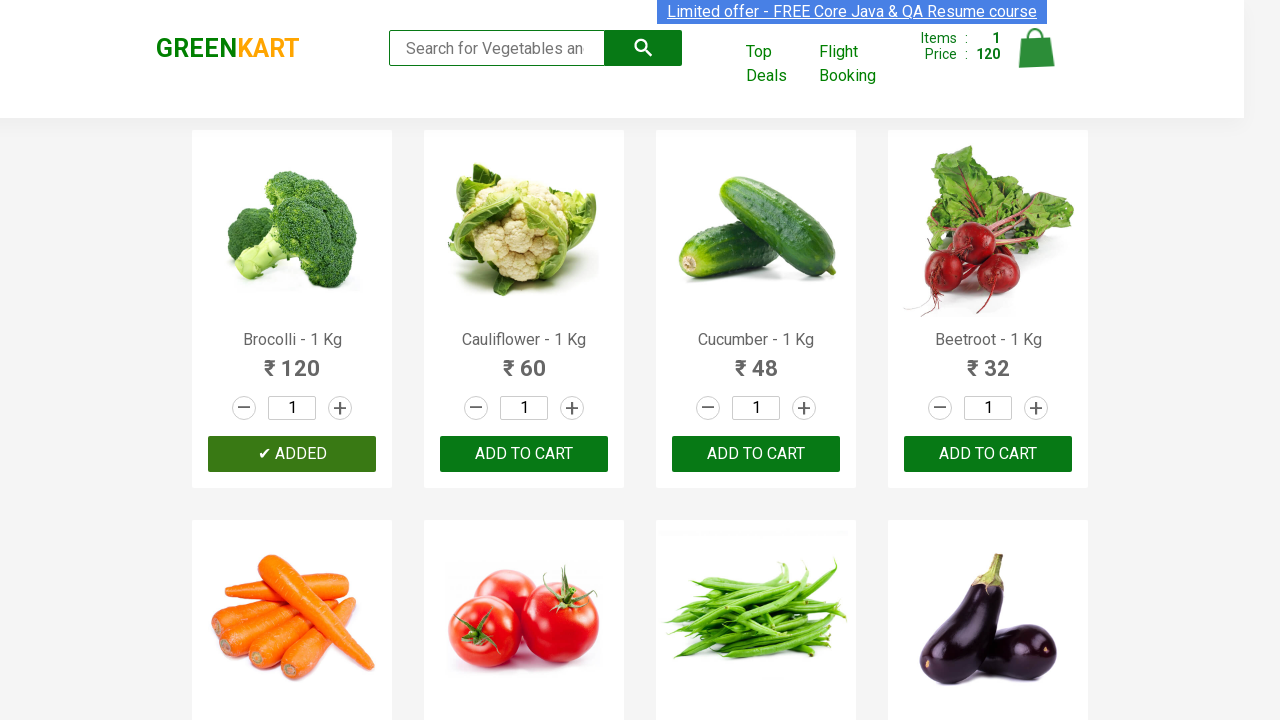

Clicked 'Add to cart' button for Cucumber at (756, 454) on div.product-action > button >> nth=2
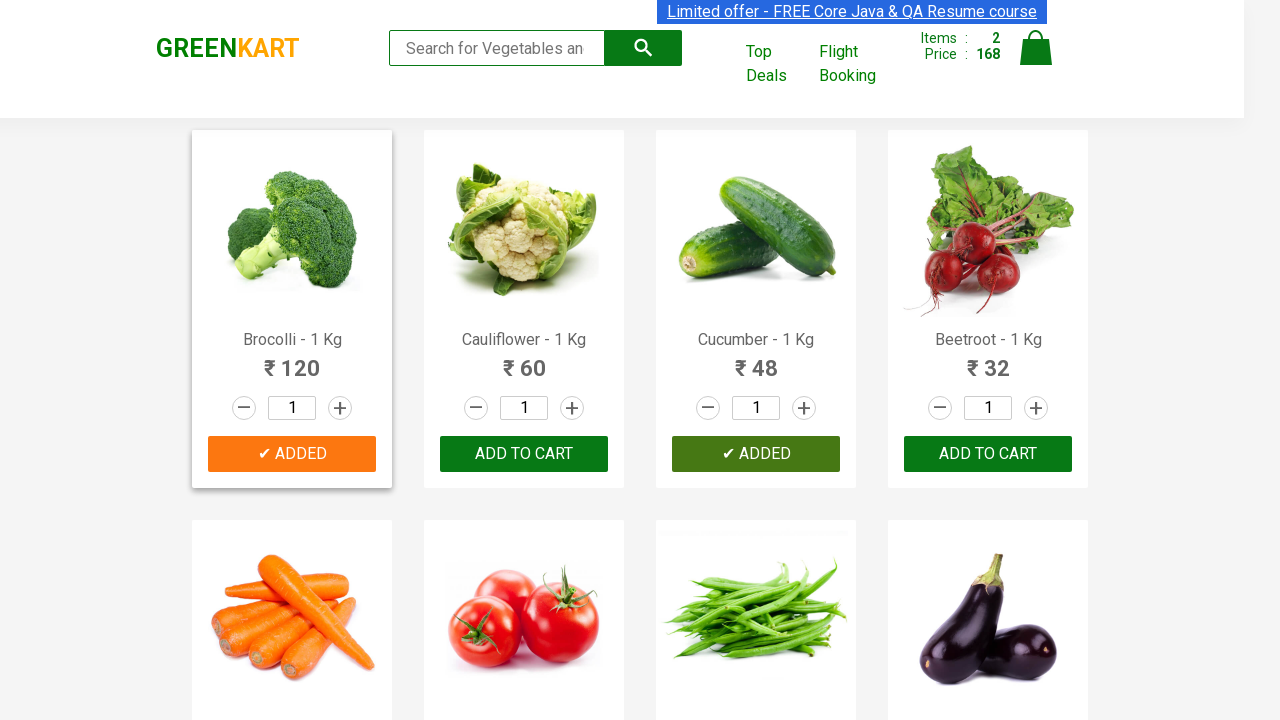

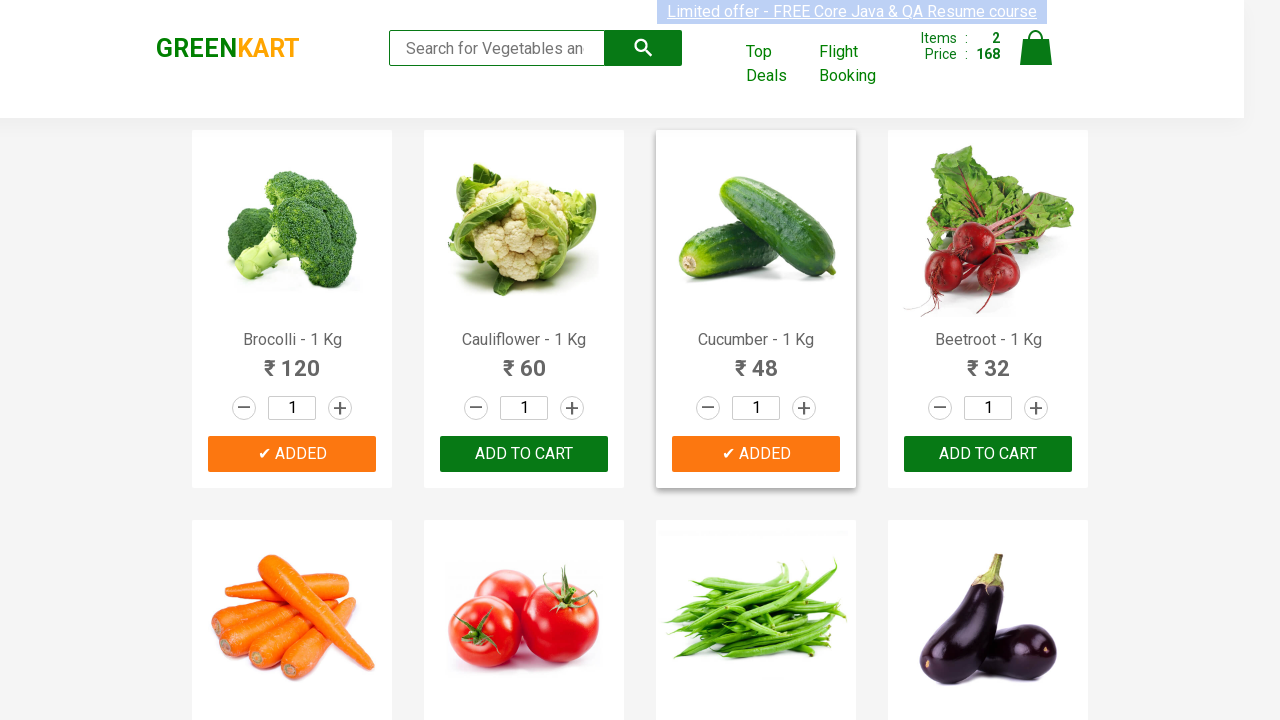